Tests confirm alert functionality by entering a name and clicking the Confirm button

Starting URL: https://rahulshettyacademy.com/AutomationPractice/

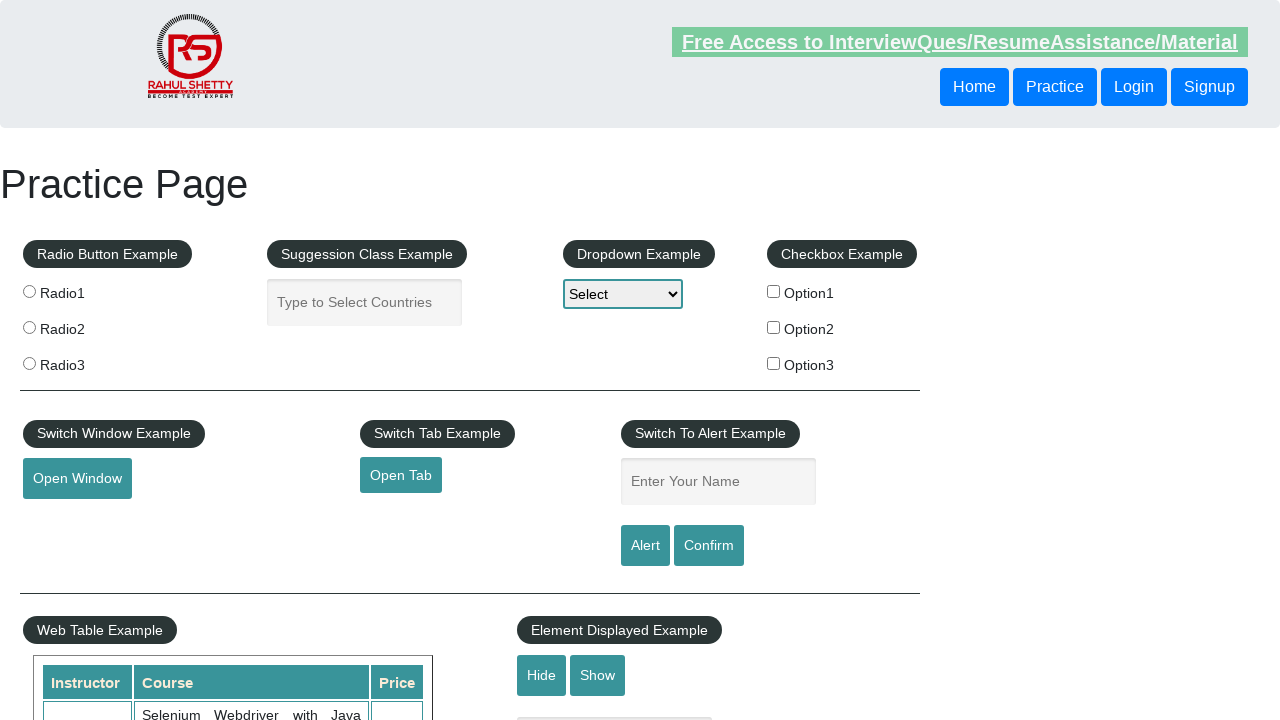

Entered 'Batman' in the name input field on input[placeholder="Enter Your Name"]
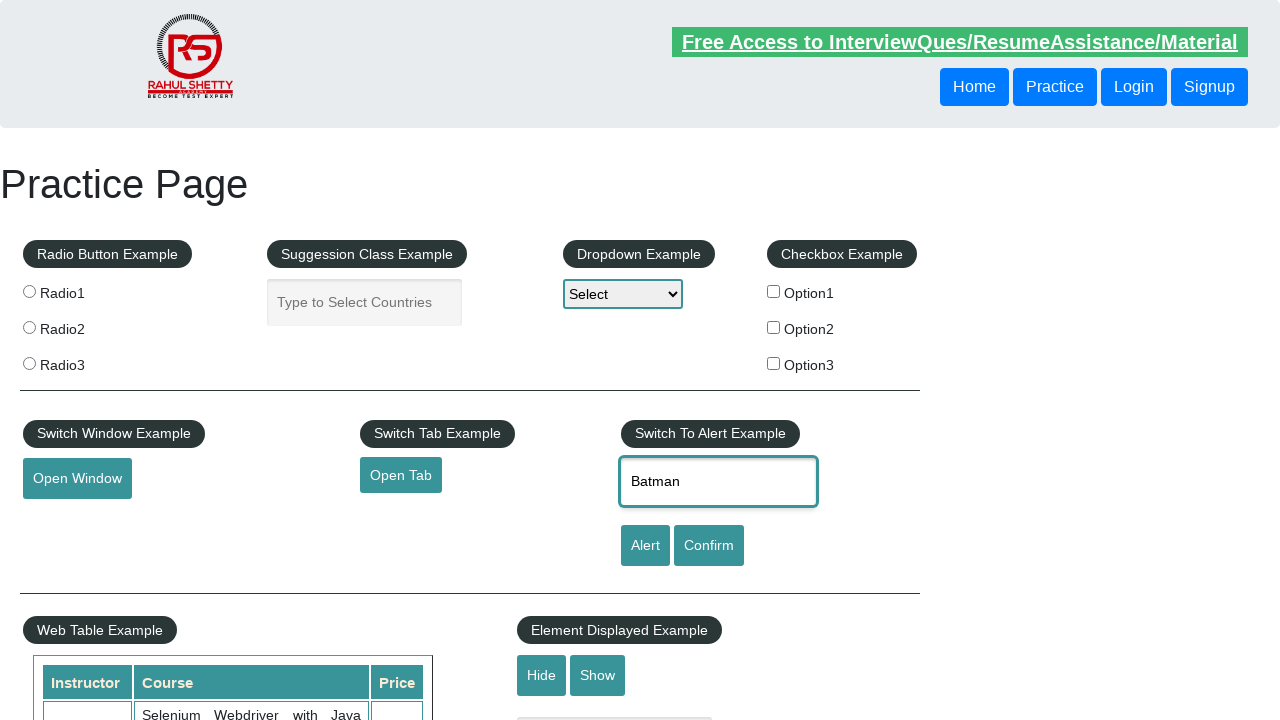

Set up dialog handler to accept confirmation alert
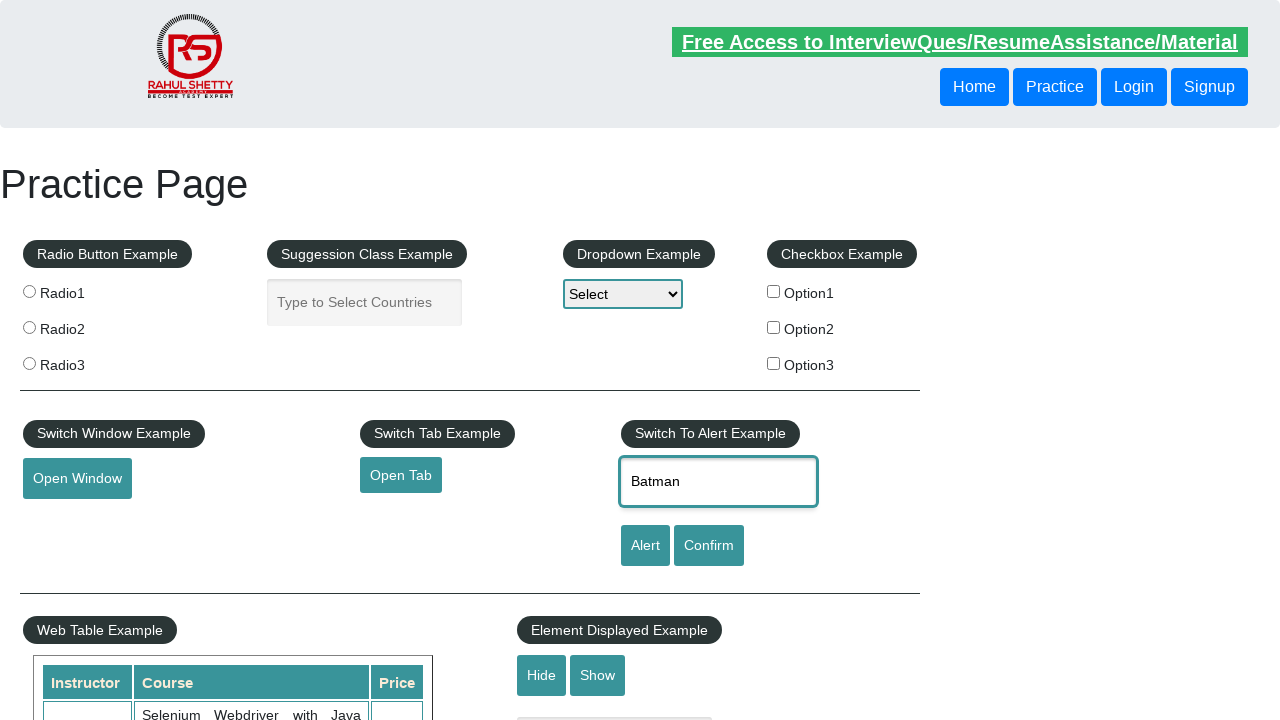

Clicked Confirm button to trigger alert at (709, 546) on input[value="Confirm"]
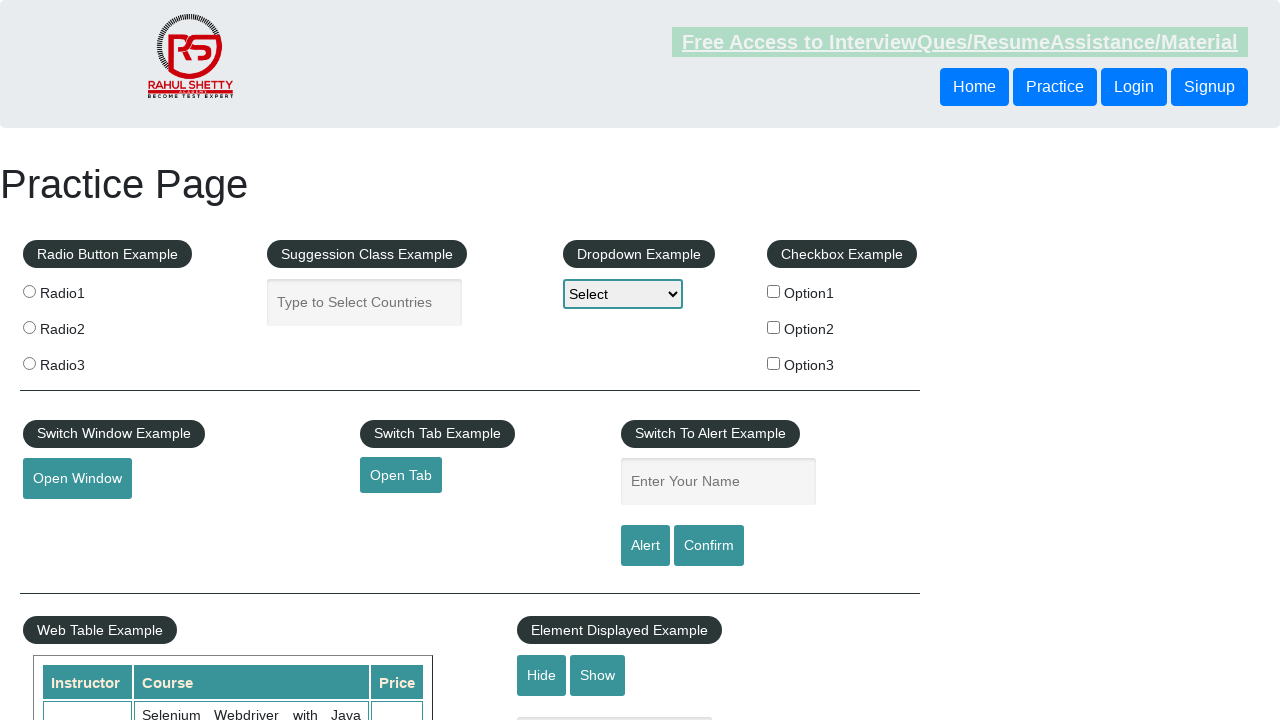

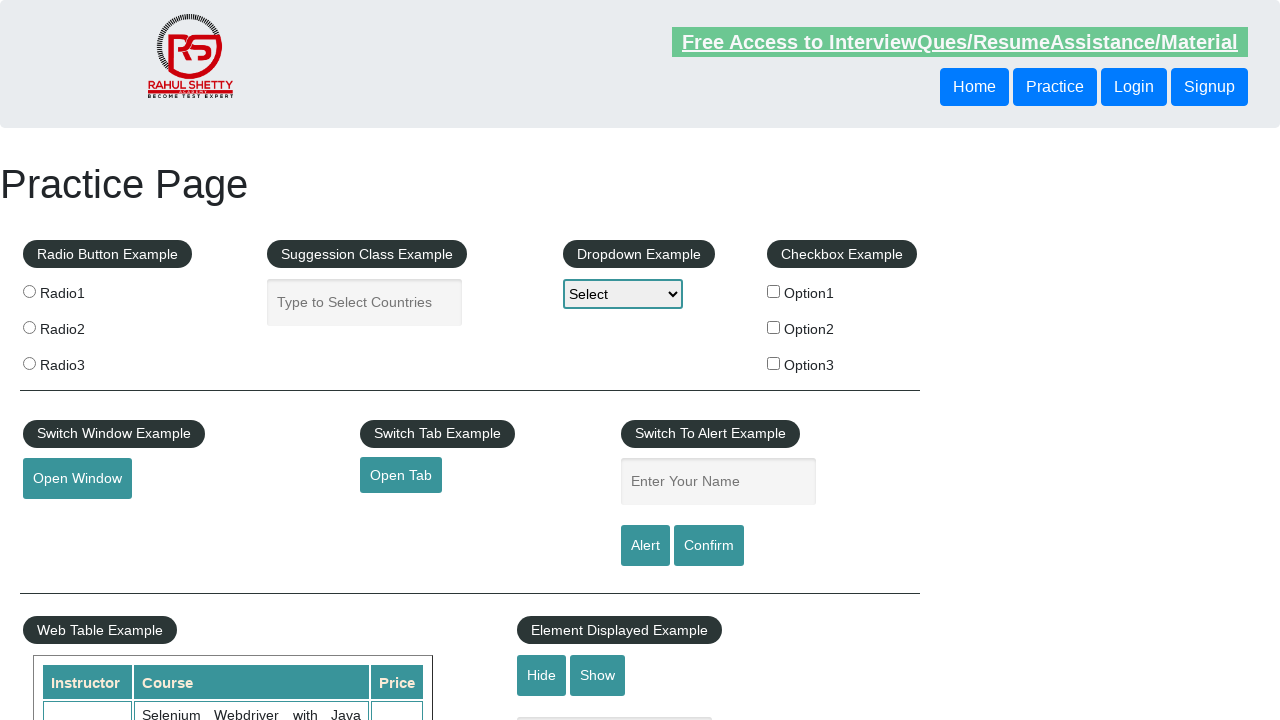